Tests auto-complete functionality by typing a letter, navigating dropdown options with arrow keys, and selecting an option

Starting URL: https://demoqa.com/auto-complete

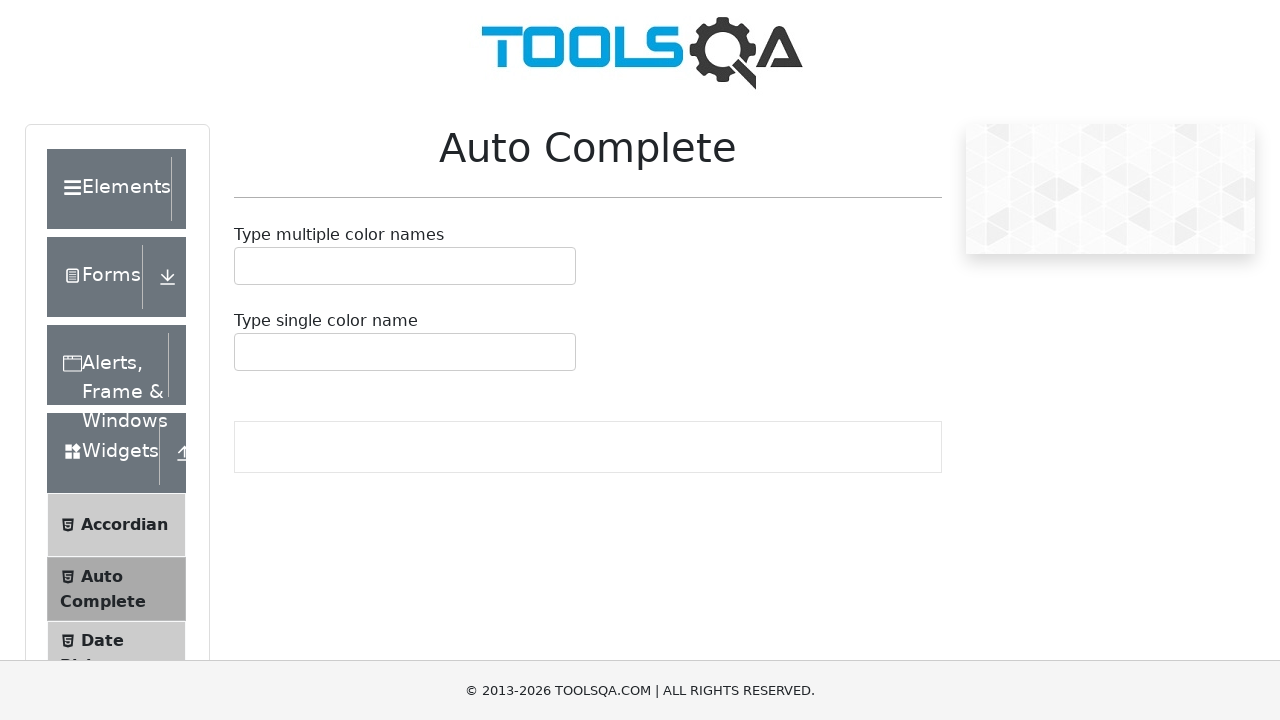

Navigated to auto-complete test page
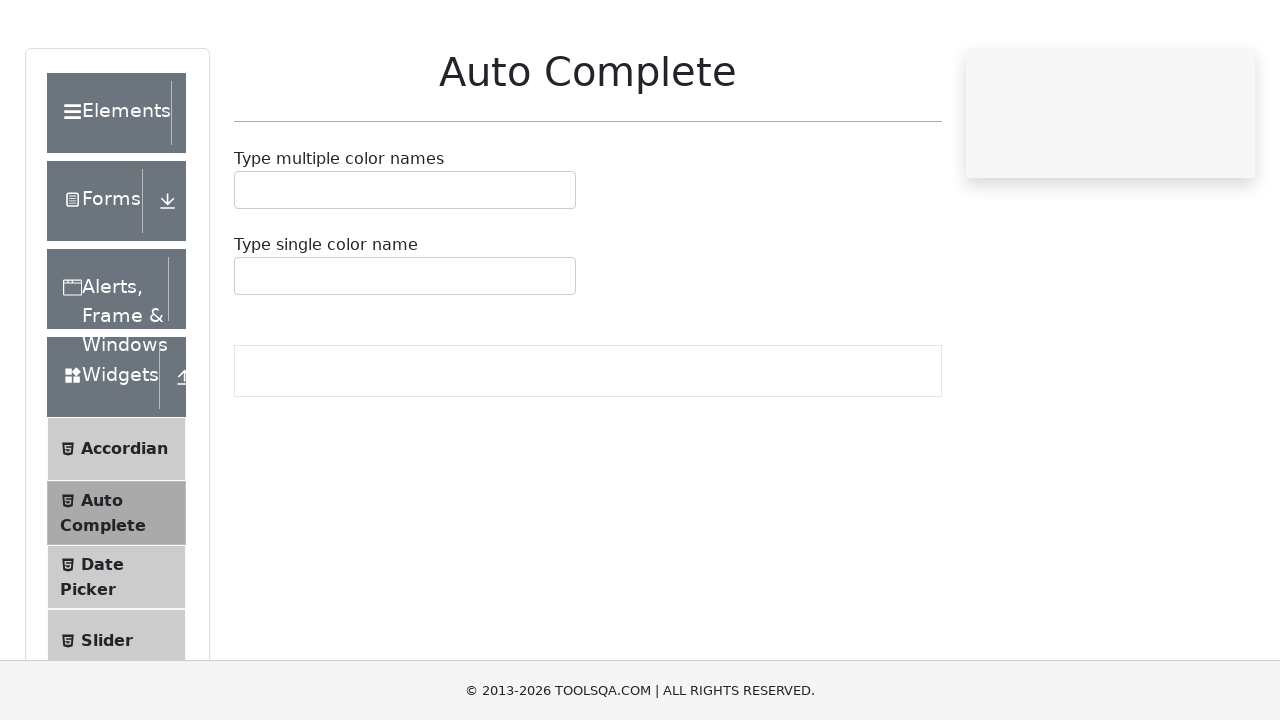

Clicked on the auto-complete input field at (247, 352) on #autoCompleteSingleInput
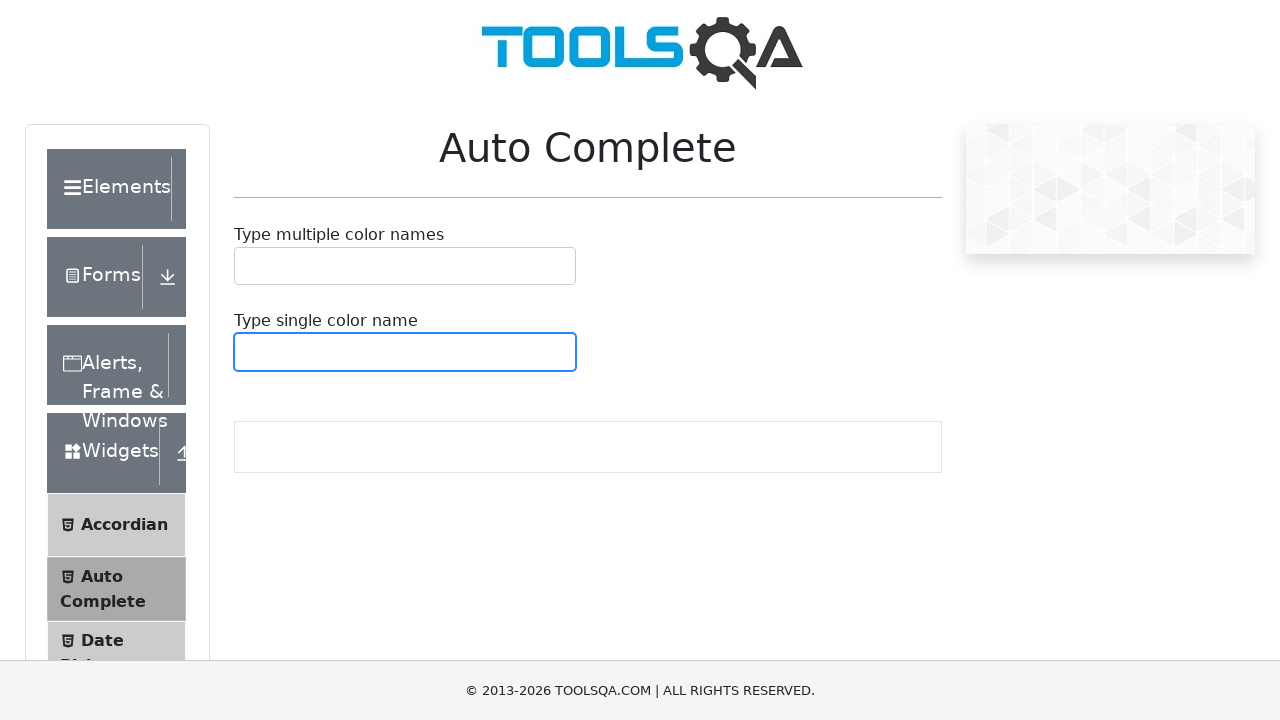

Typed 'b' to trigger auto-complete suggestions on #autoCompleteSingleInput
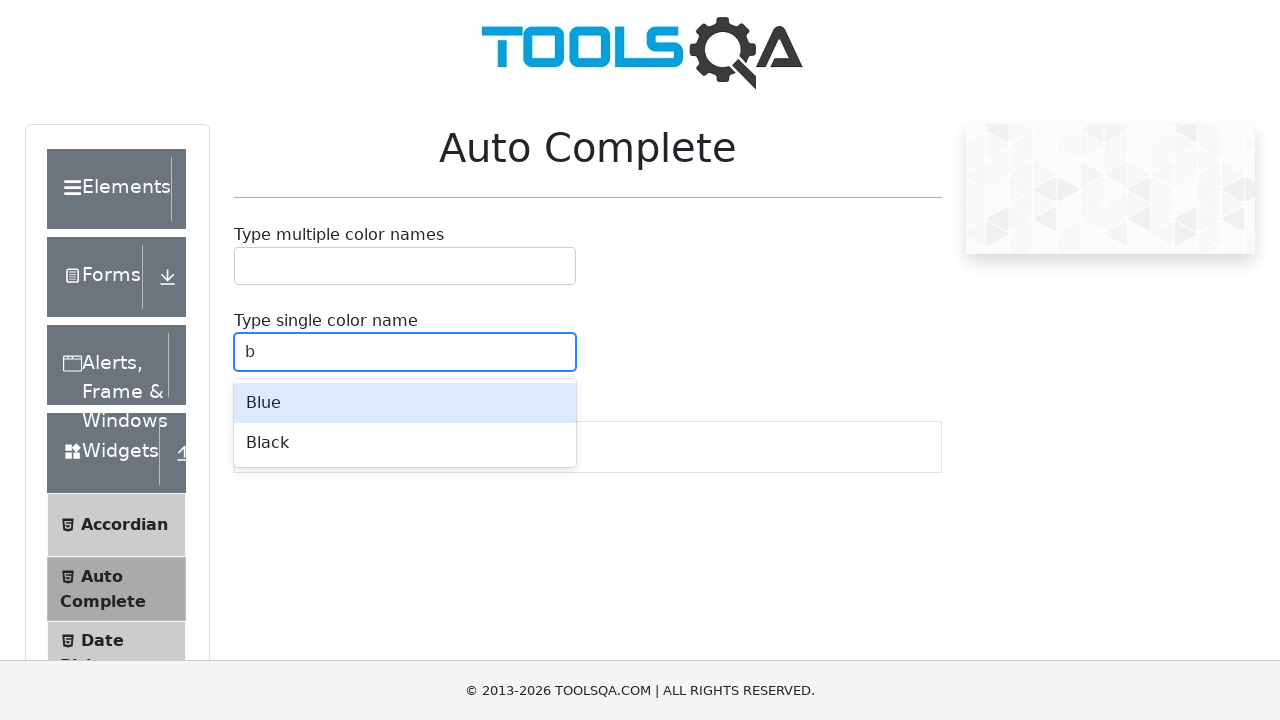

Waited for dropdown suggestions to appear
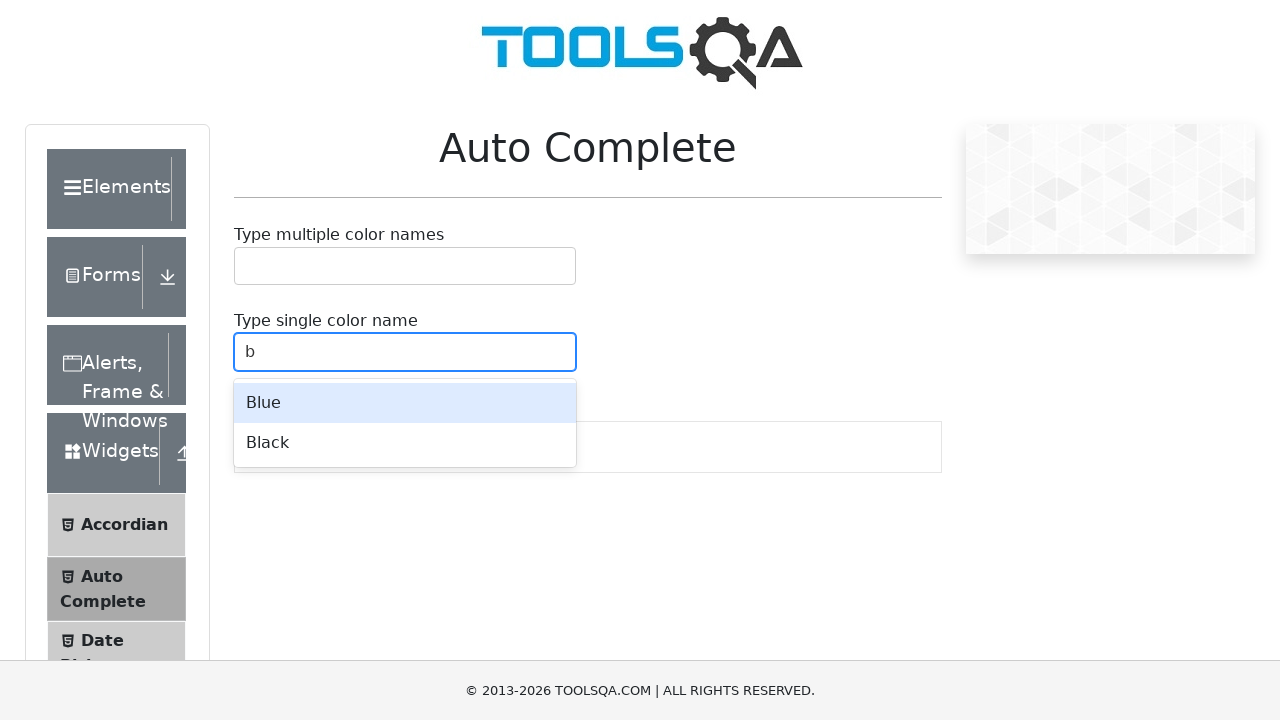

Pressed ArrowDown to navigate to first dropdown option on #autoCompleteSingleInput
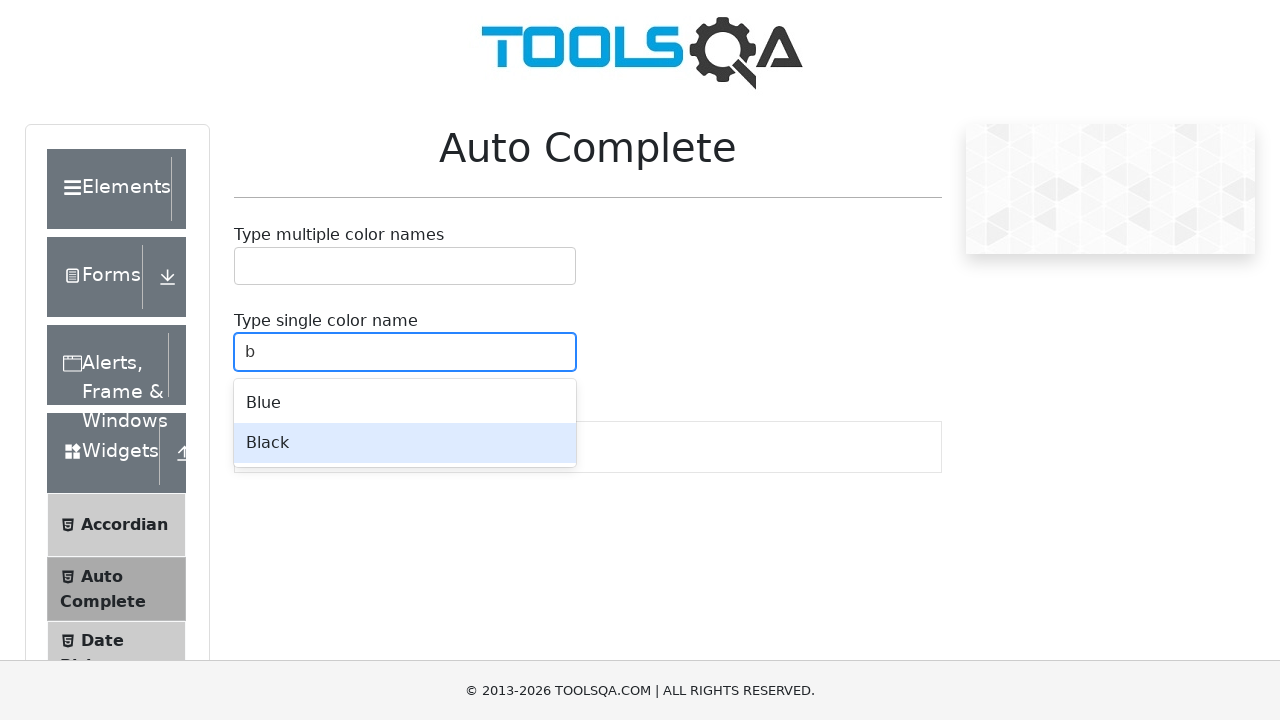

Pressed Enter to select the highlighted auto-complete option on #autoCompleteSingleInput
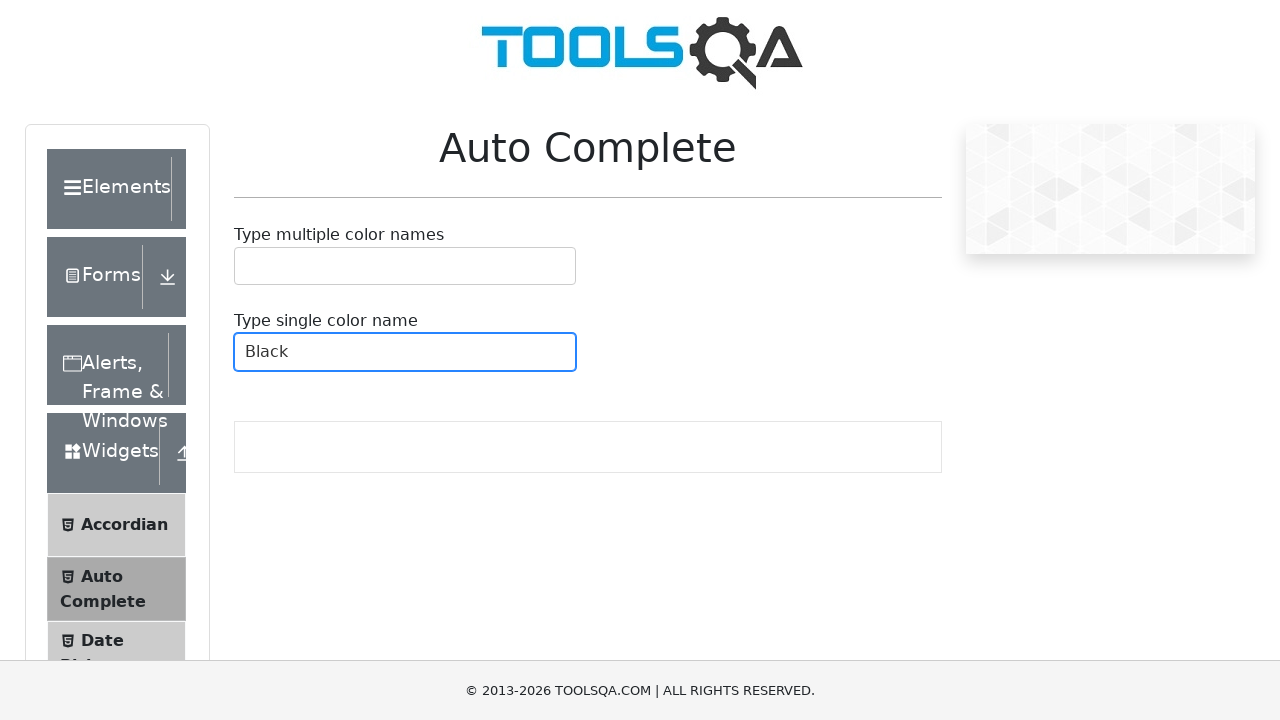

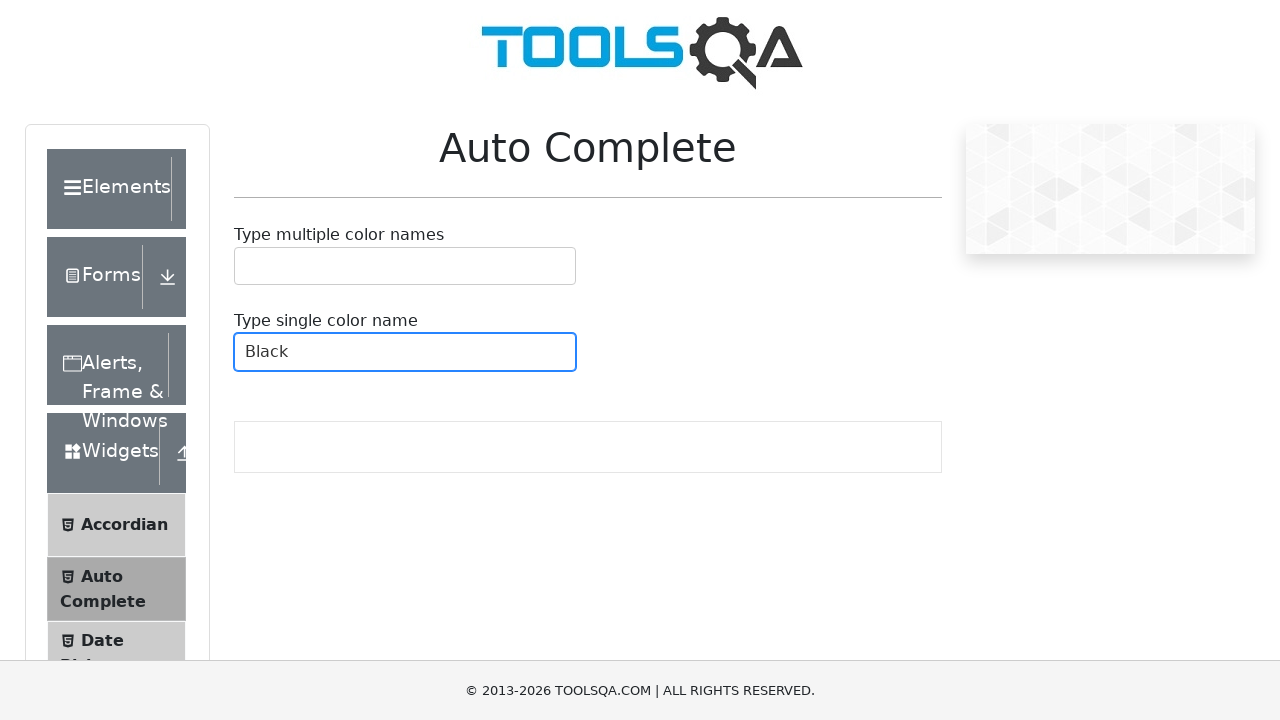